Tests frame switching functionality by filling text fields in multiple nested frames on a demo page

Starting URL: https://ui.vision/demo/webtest/frames/

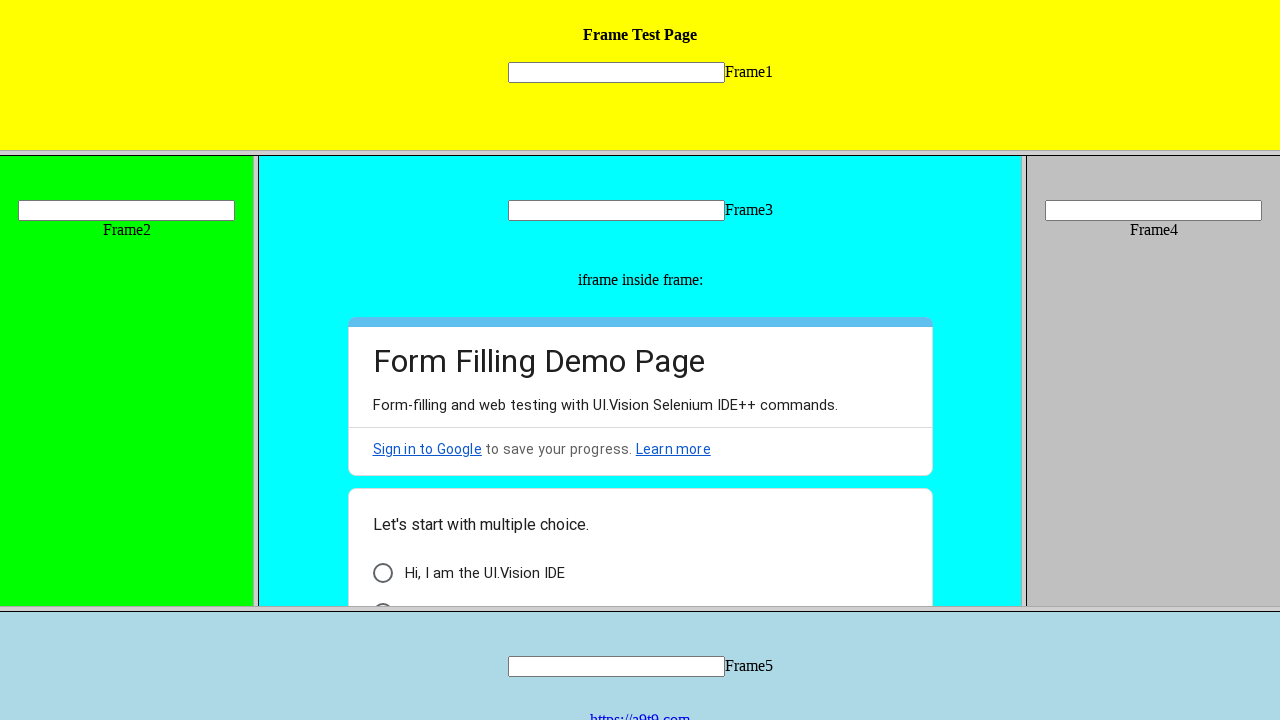

Located first frame using xpath
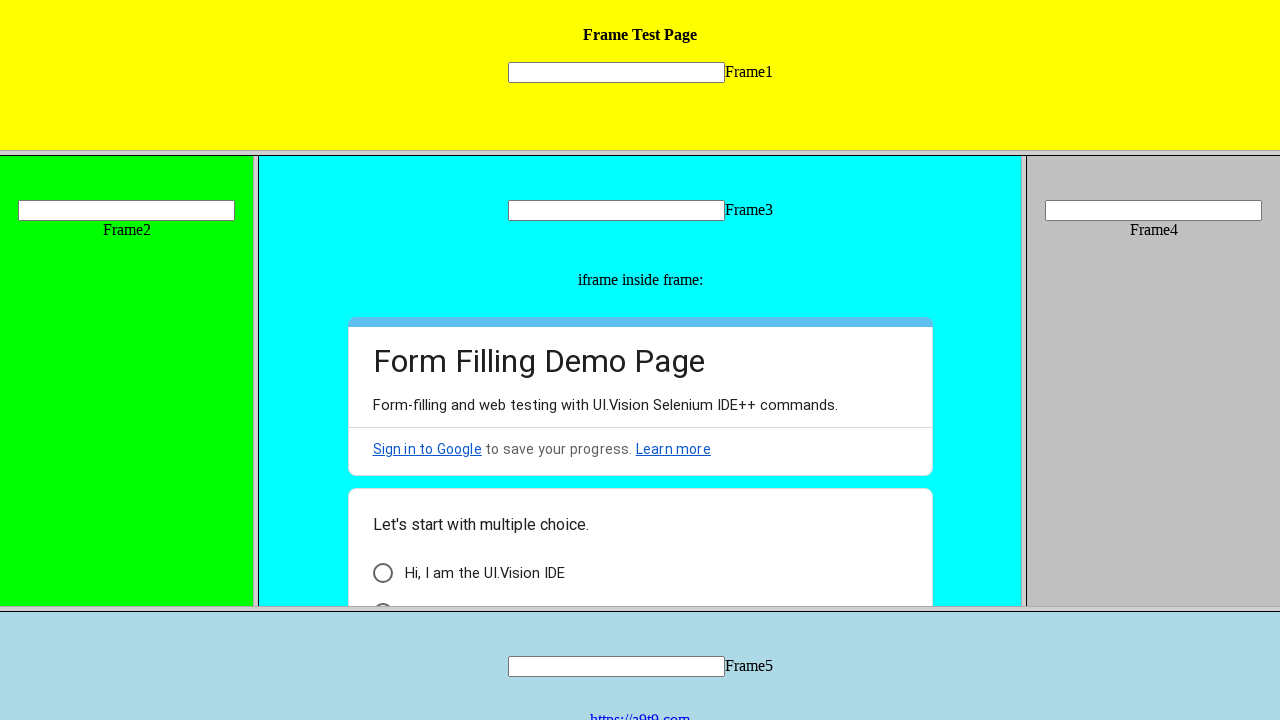

Filled 'mytext1' field in first frame with 'Hello Kutty' on xpath=/html/frameset/frame[1] >> internal:control=enter-frame >> input[name='myt
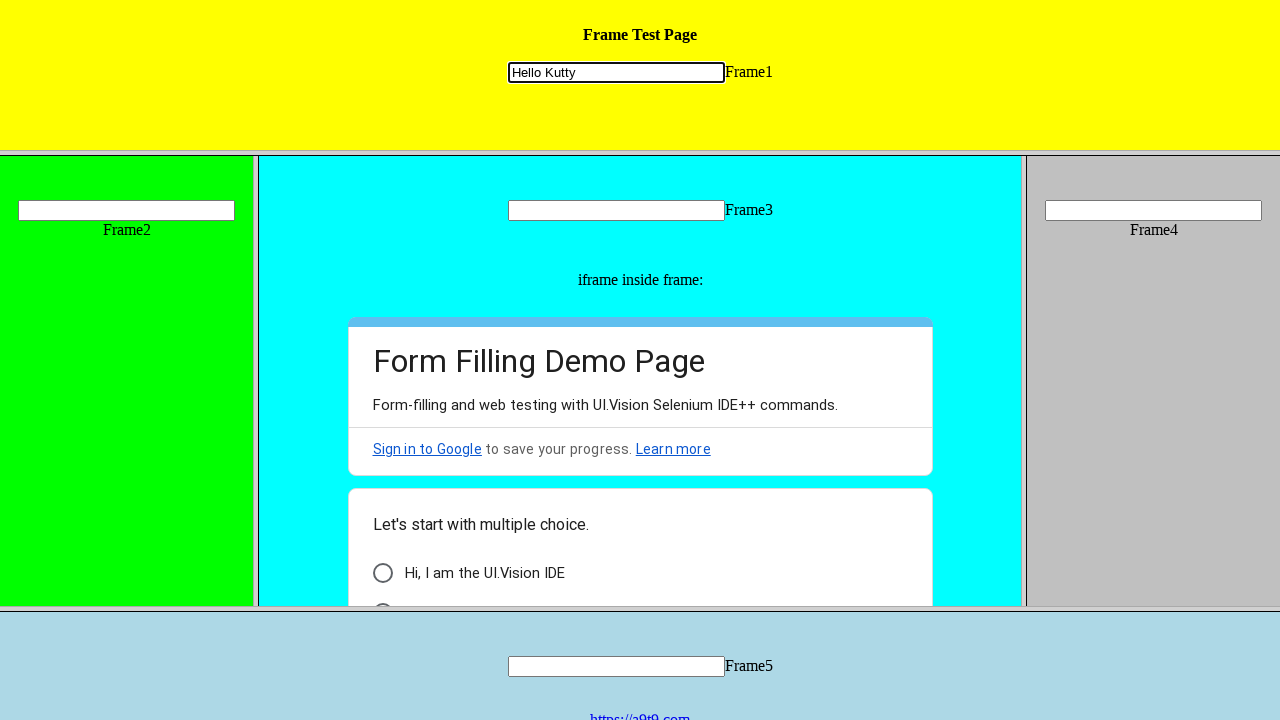

Located second frame using xpath
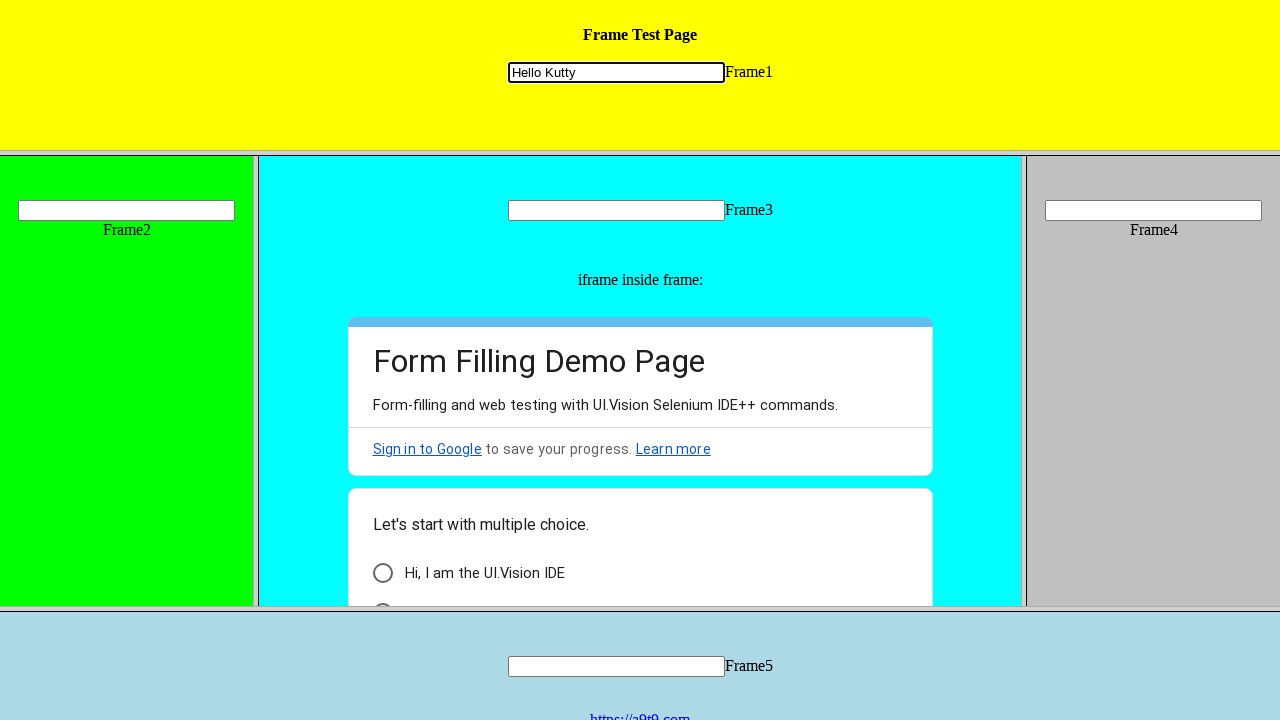

Filled 'mytext2' field in second frame with 'mani' on xpath=/html/frameset/frameset/frame[1] >> internal:control=enter-frame >> input[
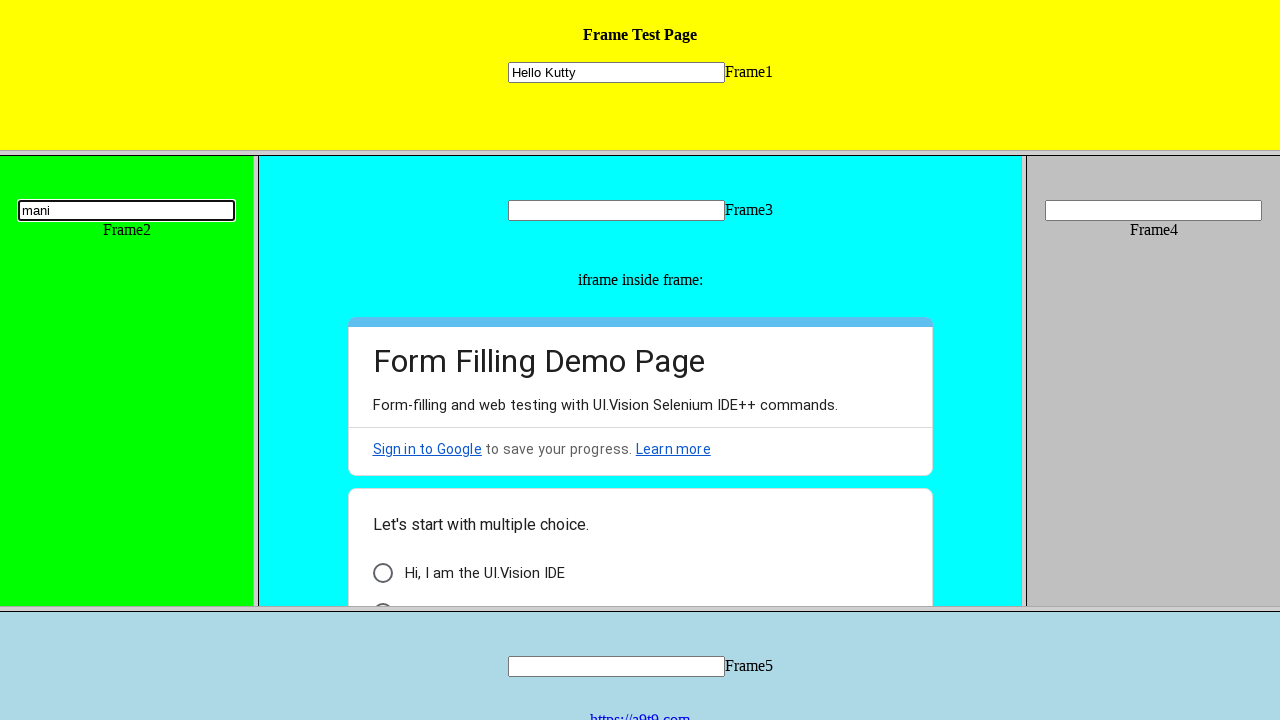

Located third frame using xpath
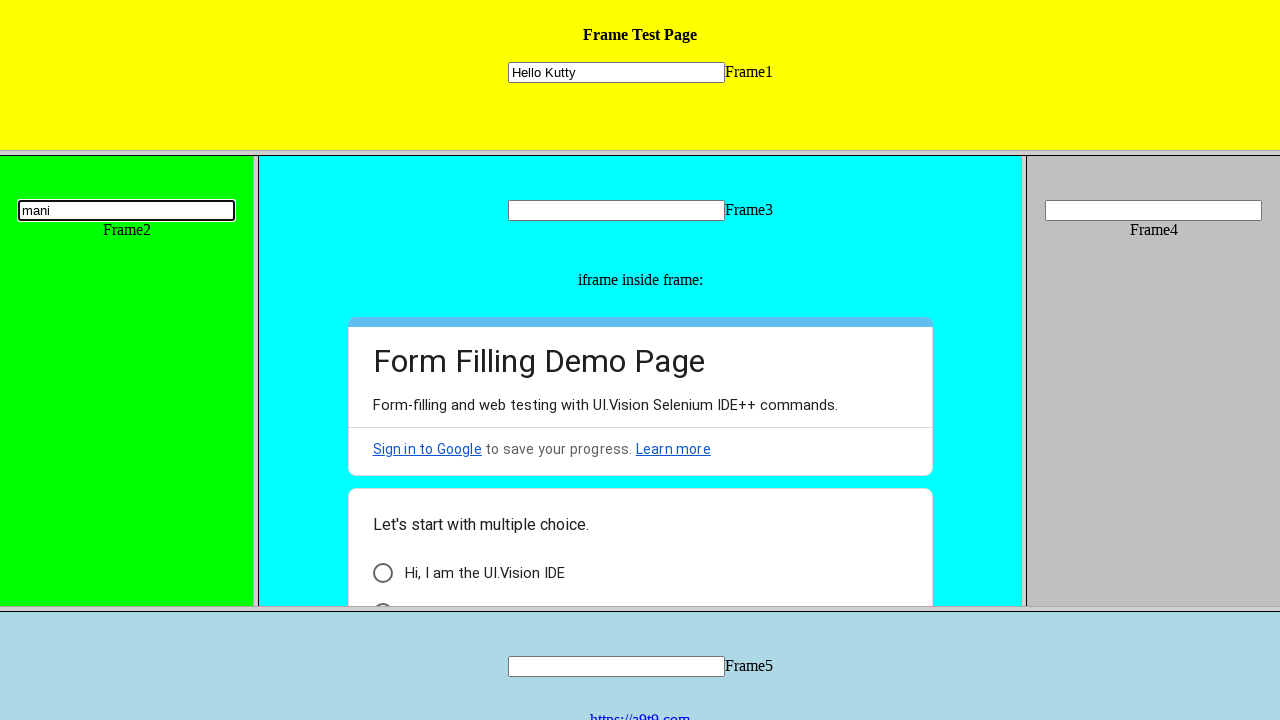

Filled 'mytext3' field in third frame with 'Manikutty' on xpath=/html/frameset/frameset/frame[2] >> internal:control=enter-frame >> input[
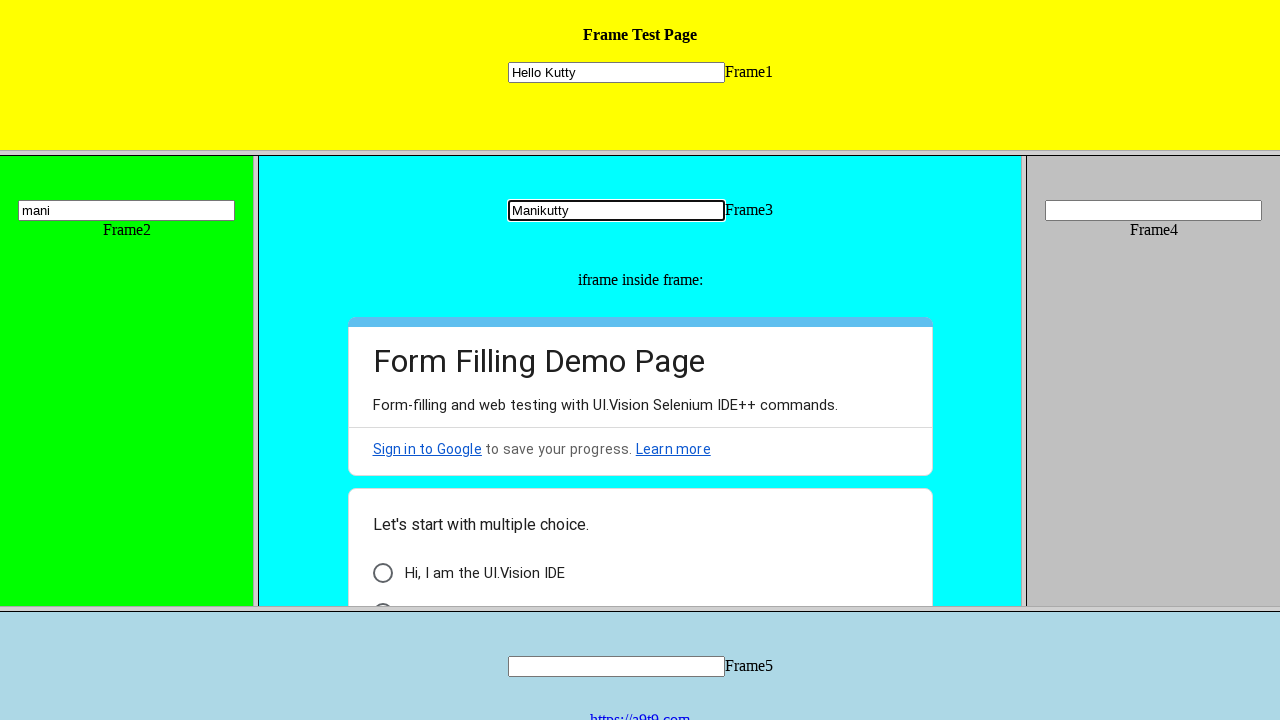

Located fourth frame using xpath
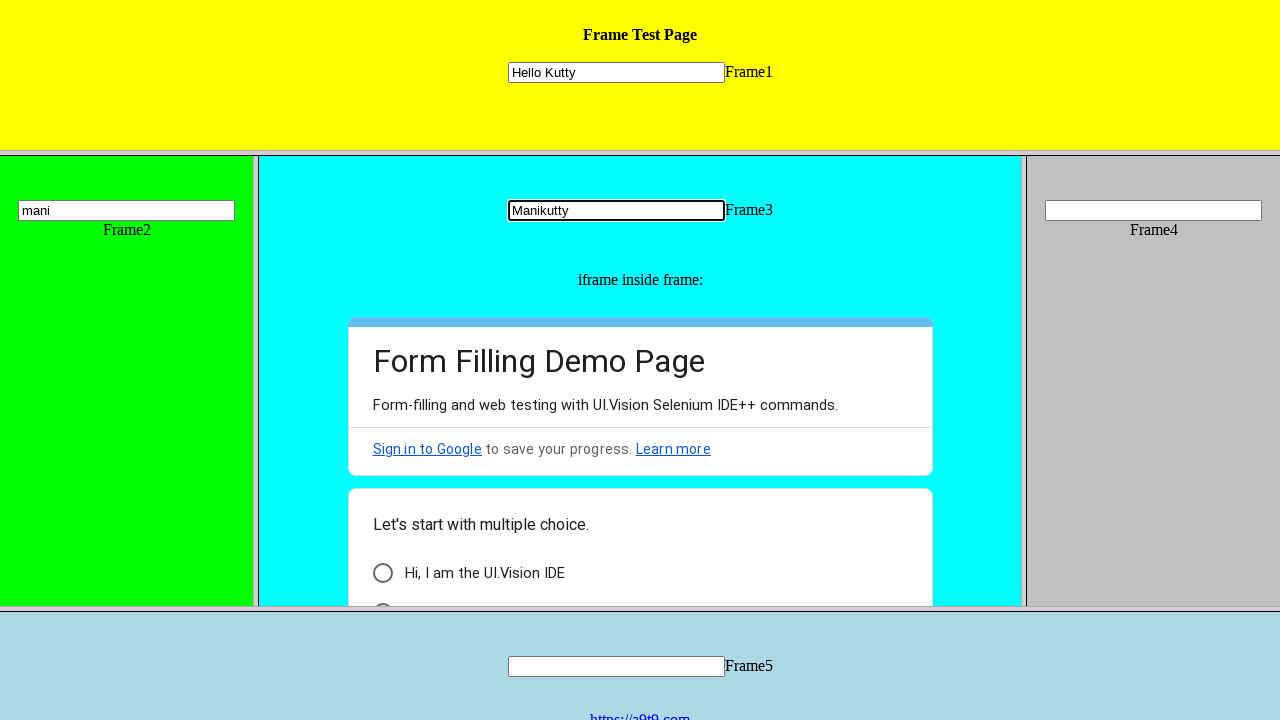

Filled 'mytext4' field in fourth frame with 'Manikandan' on xpath=/html/frameset/frameset/frame[3] >> internal:control=enter-frame >> input[
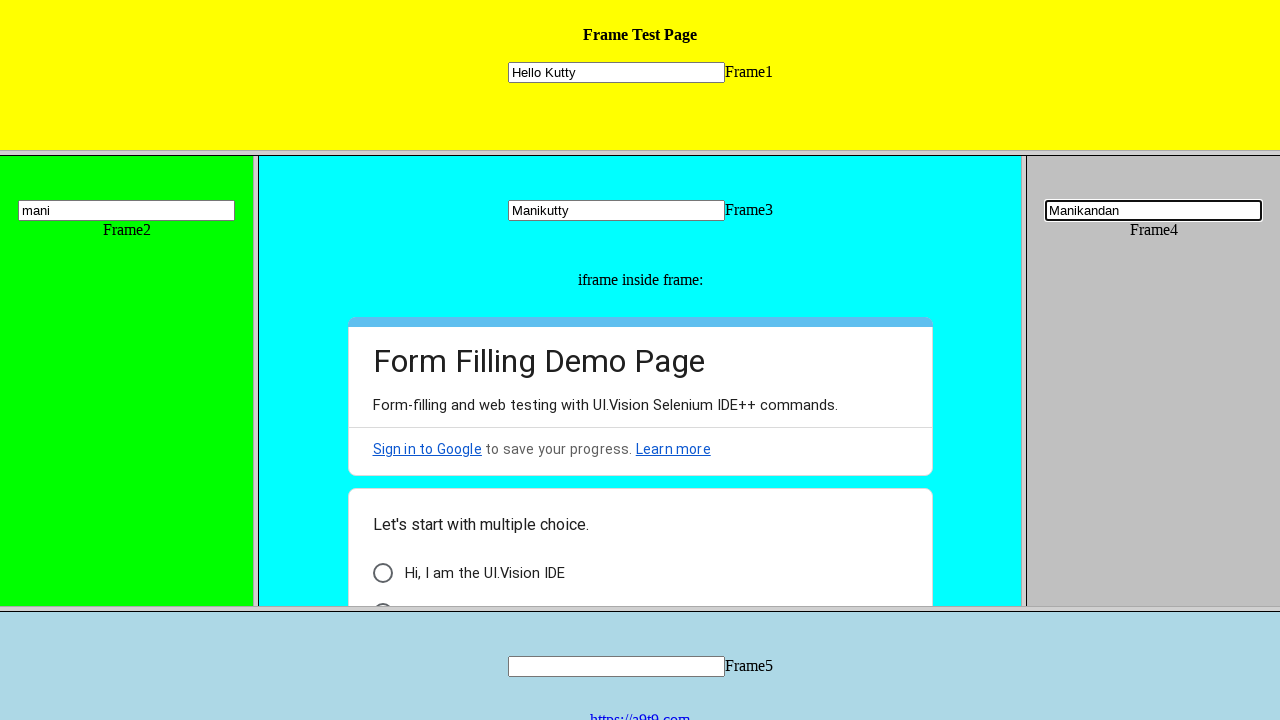

Captured final screenshot of all frames with completed form entries
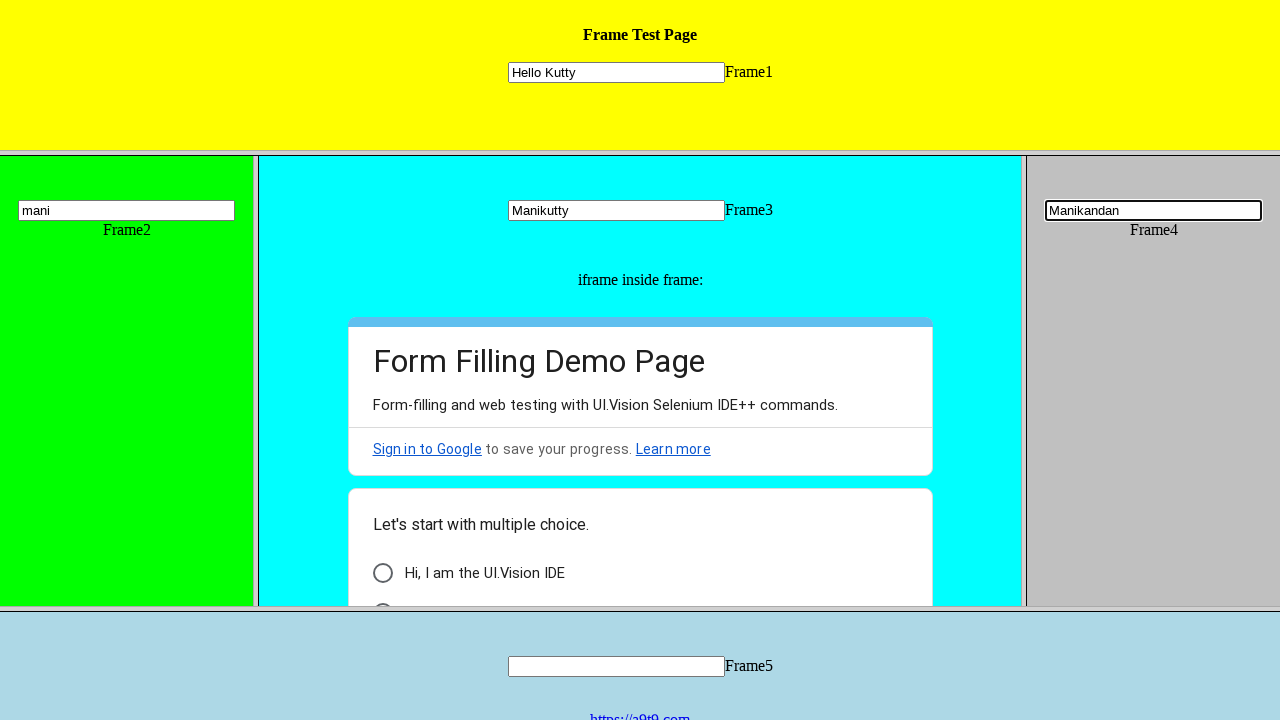

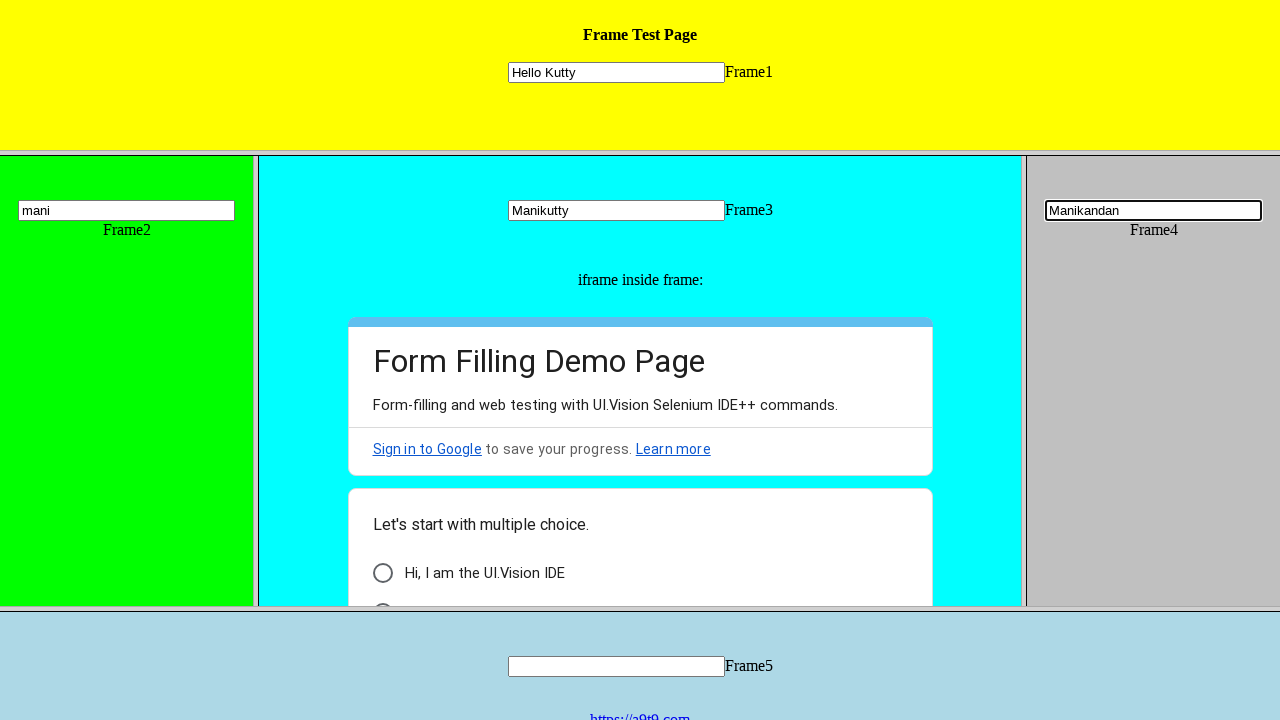